Tests the city dropdown functionality by clicking on the dropdown caret icon and verifying that "Харків" (Kharkiv) appears as the second menu item option.

Starting URL: https://speak-ukrainian.org.ua/

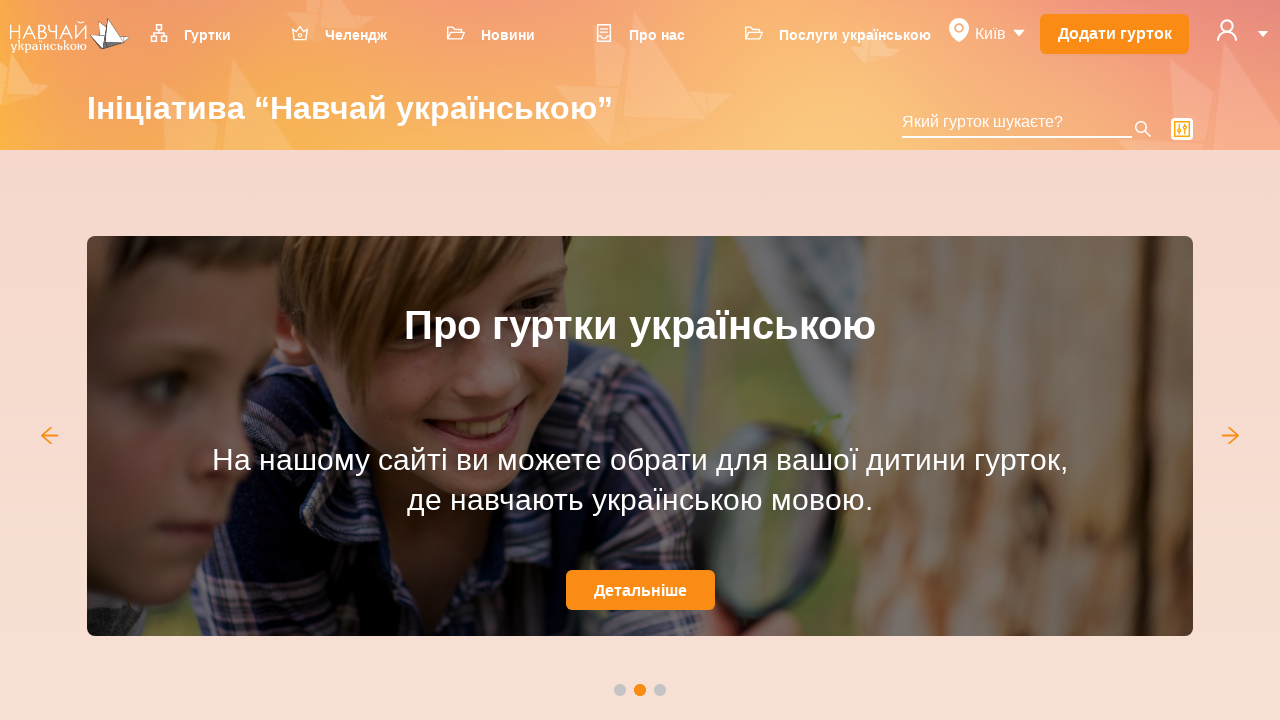

Clicked dropdown caret icon to open city menu at (1017, 33) on .anticon.anticon-caret-down
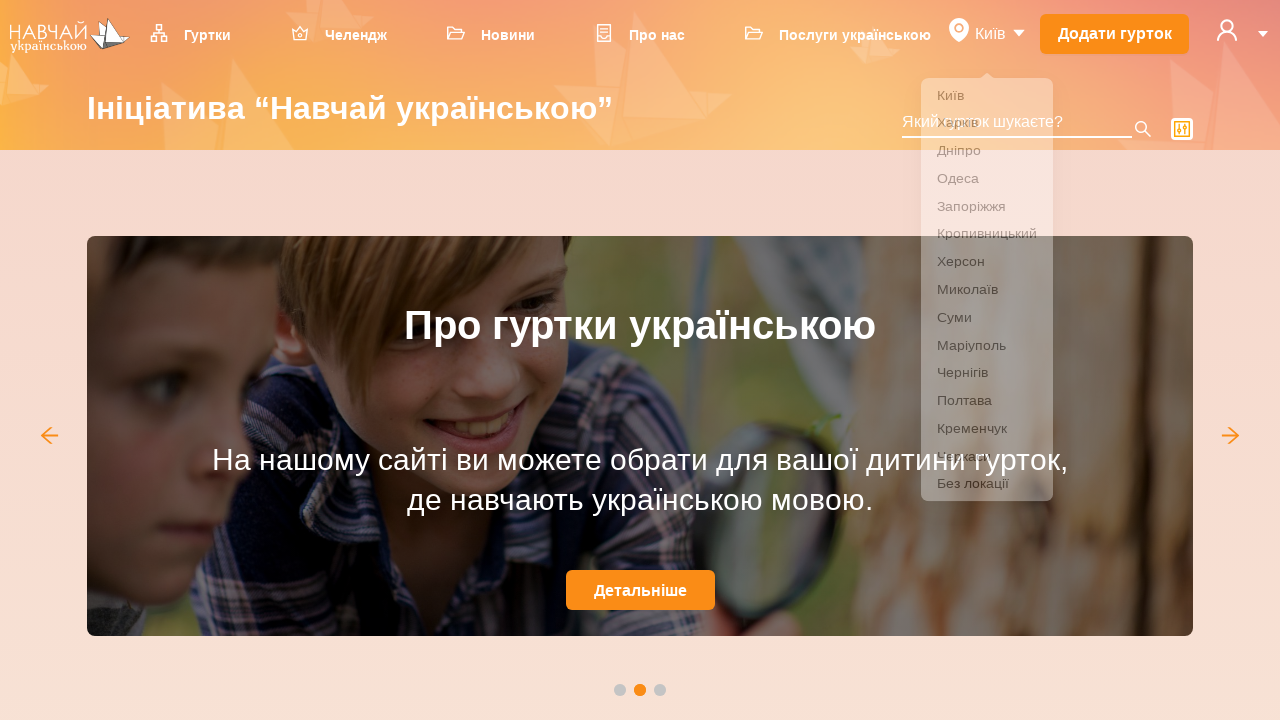

City dropdown menu appeared with visible options
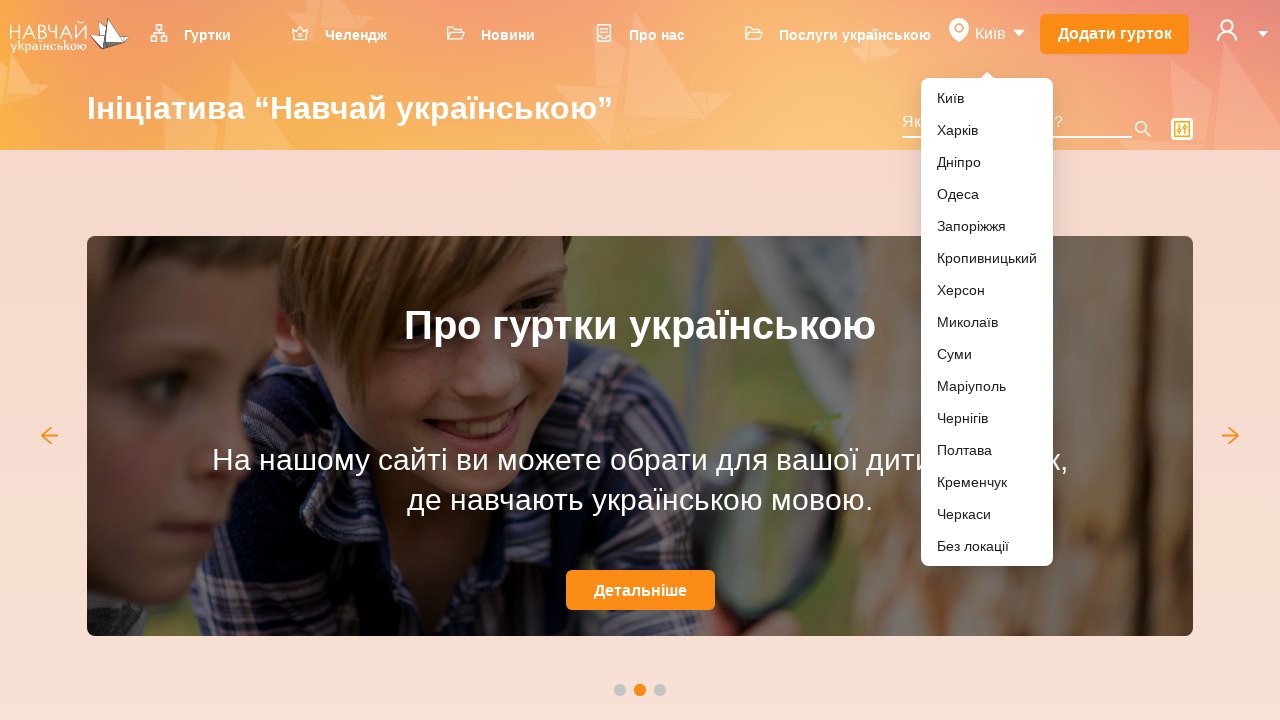

Verified that second menu item is 'Харків' (Kharkiv)
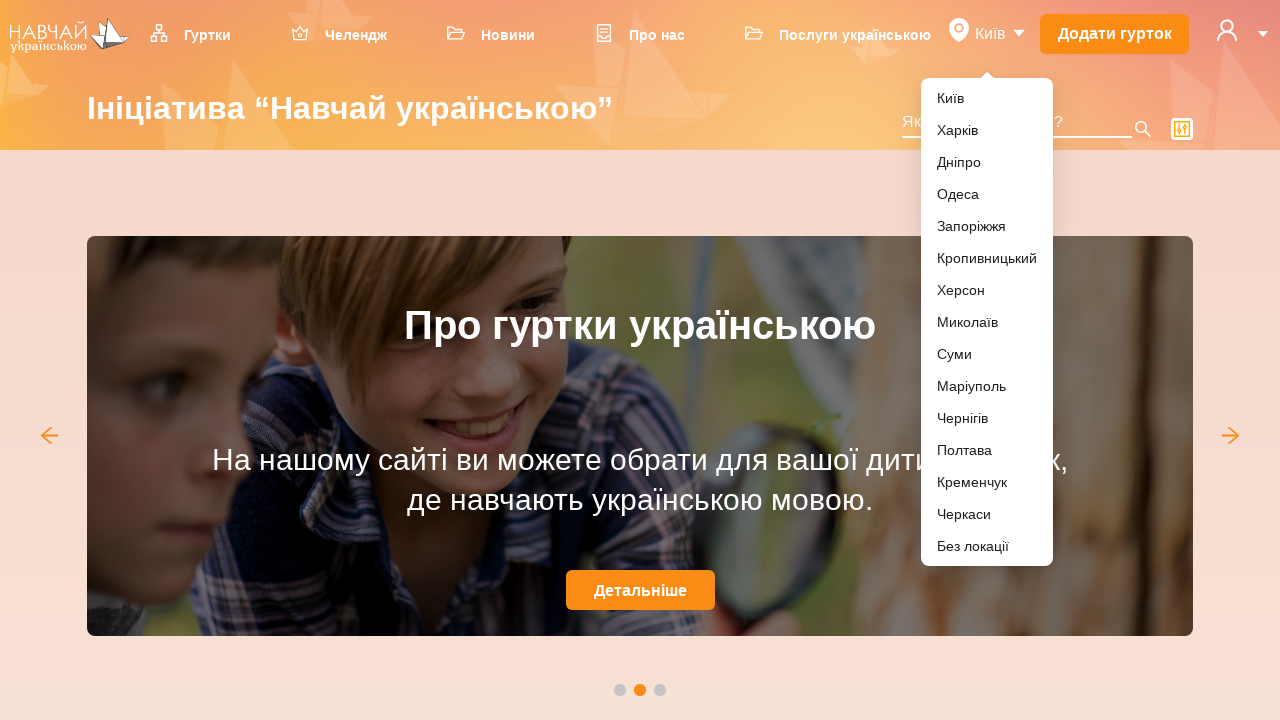

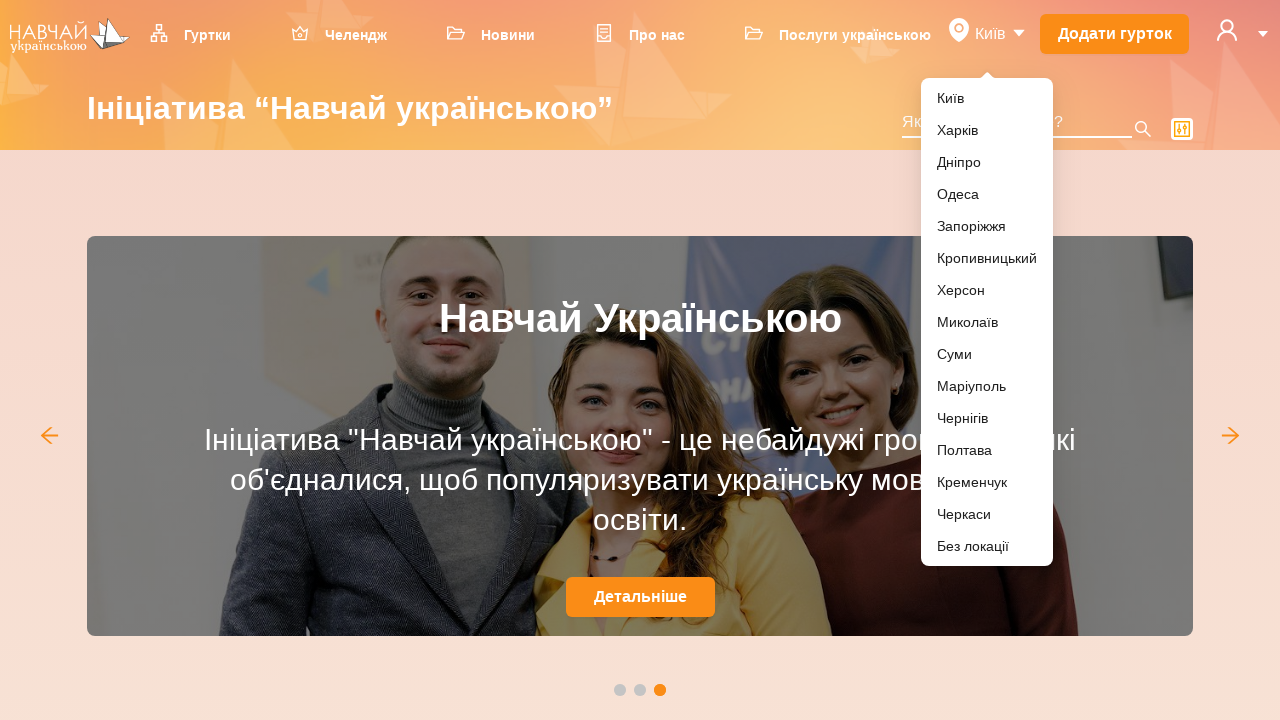